Tests JavaScript confirm dialog handling by clicking a button that triggers a confirm dialog and dismissing it

Starting URL: https://kitchen.applitools.com/ingredients/alert

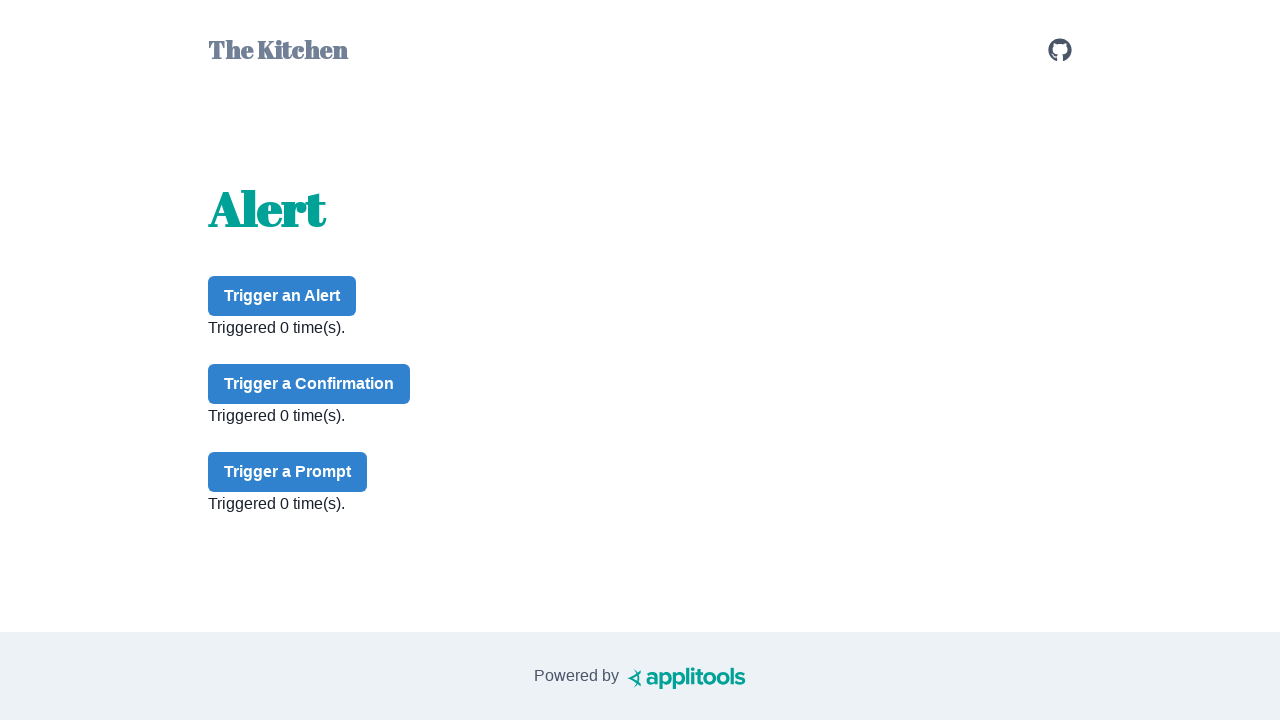

Set up dialog handler to dismiss confirm dialogs
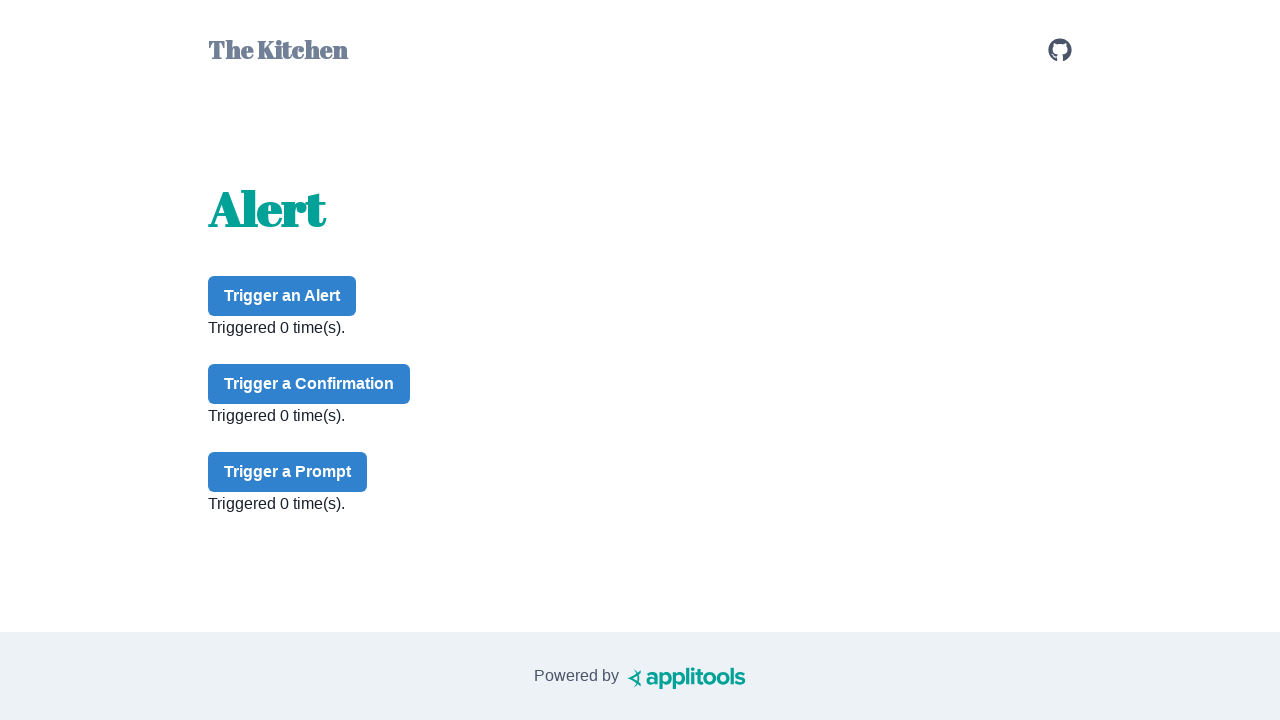

Clicked confirm button to trigger the confirm dialog at (309, 384) on #confirm-button
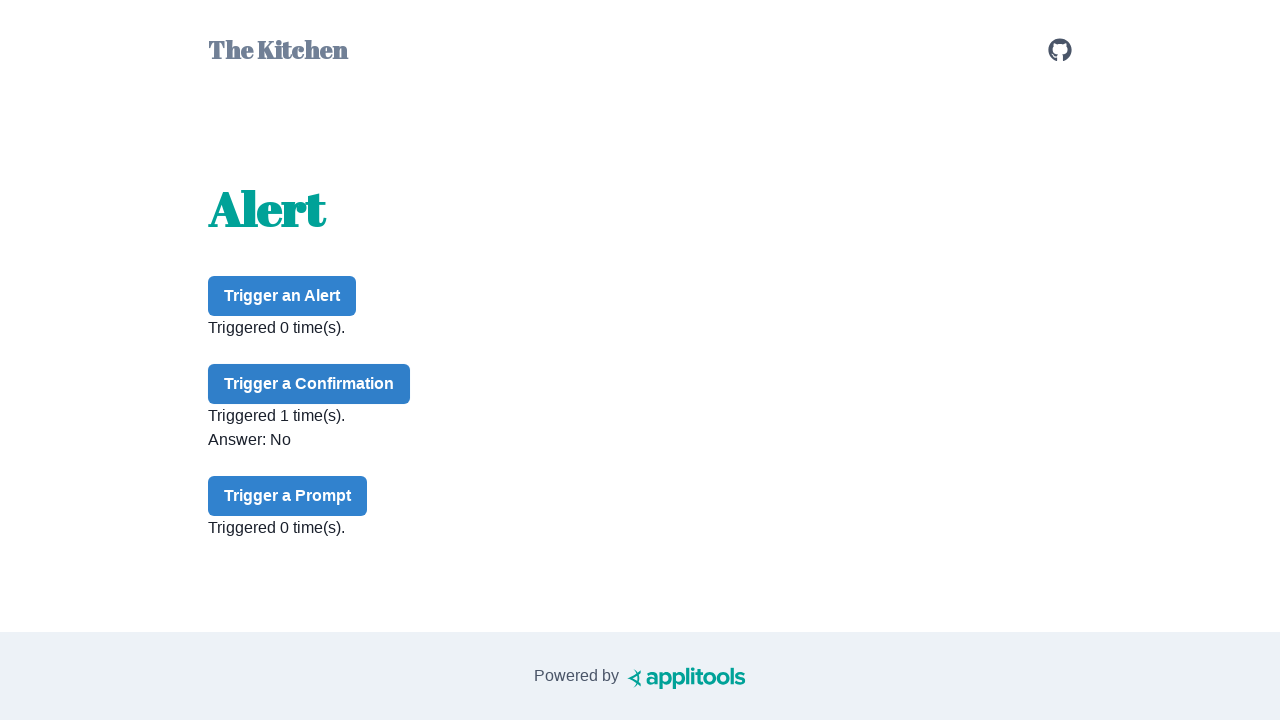

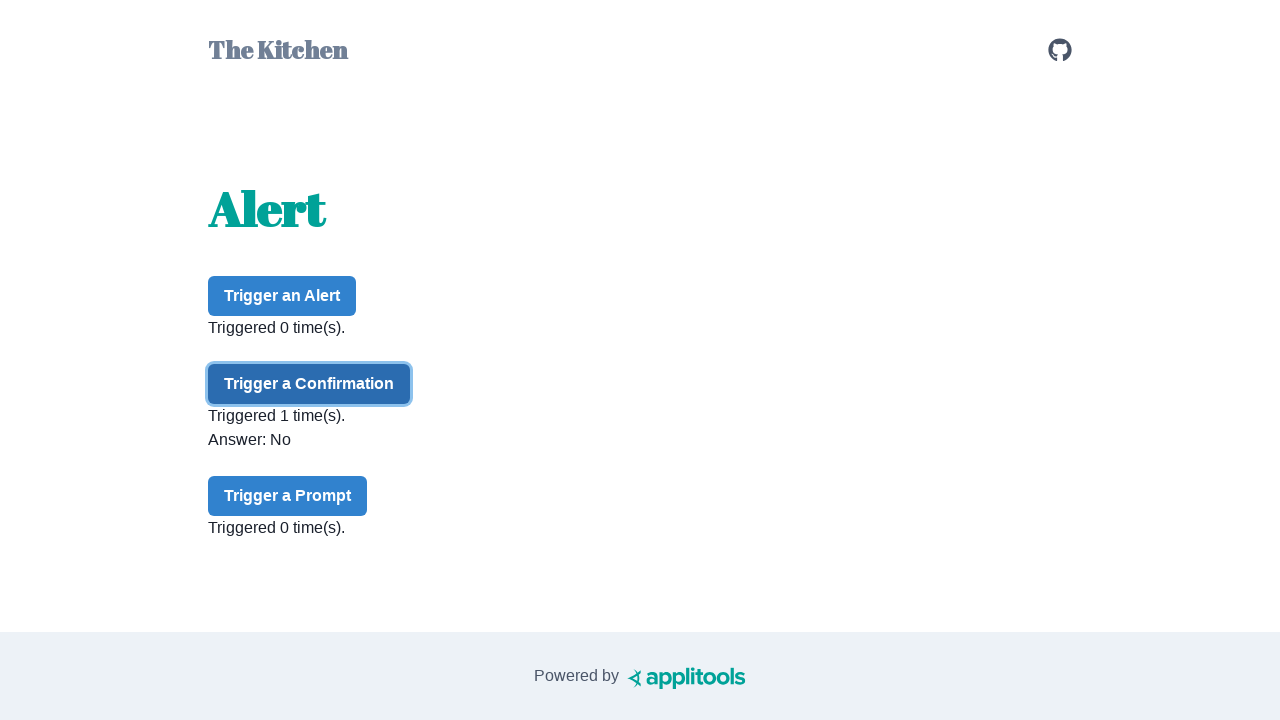